Tests multi-tab browser functionality by opening a new tab, navigating to a different page, extracting a course link text, switching back to the original tab, and entering that text into a name field

Starting URL: https://rahulshettyacademy.com/angularpractice/

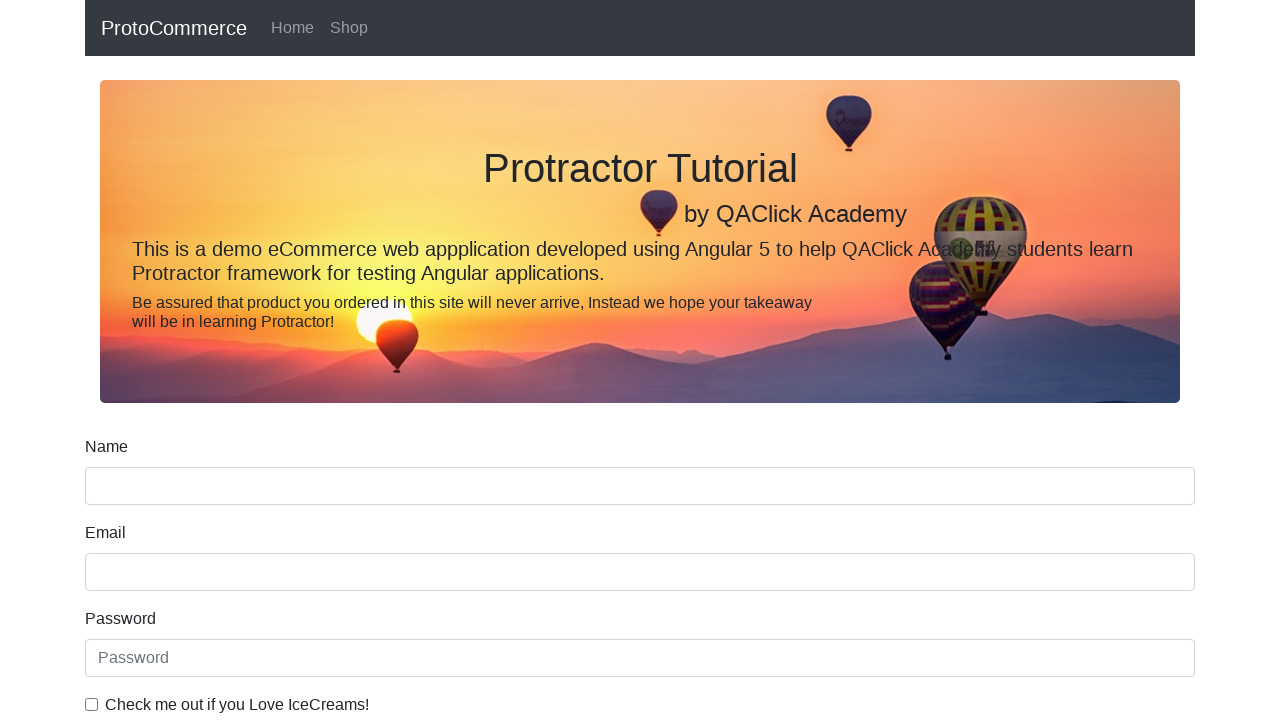

Opened new tab in browser context
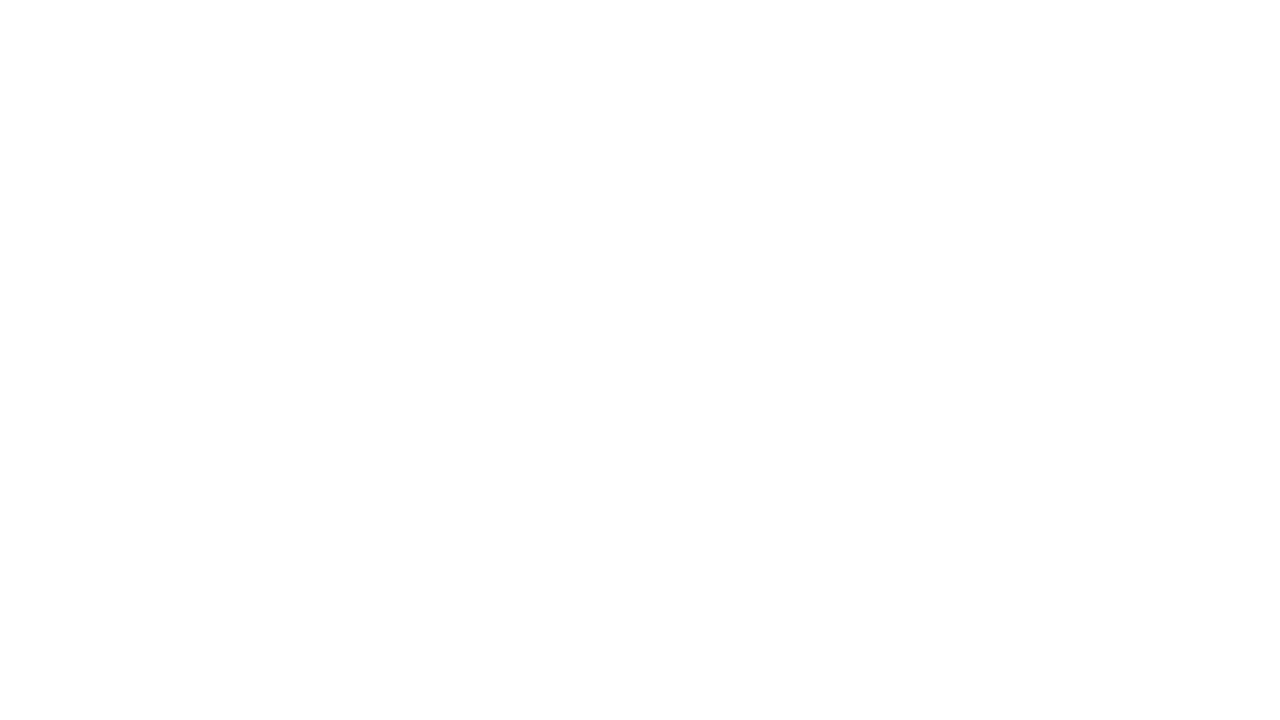

Navigated new tab to https://rahulshettyacademy.com/
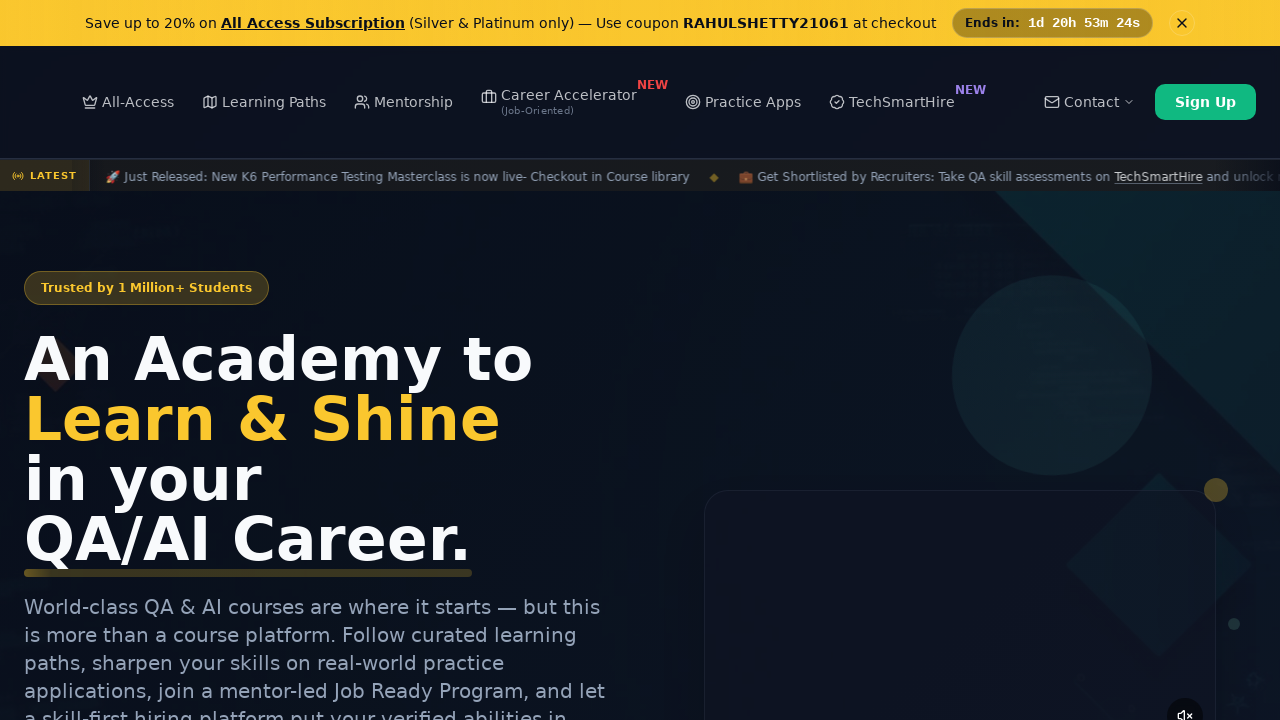

Located course links on page
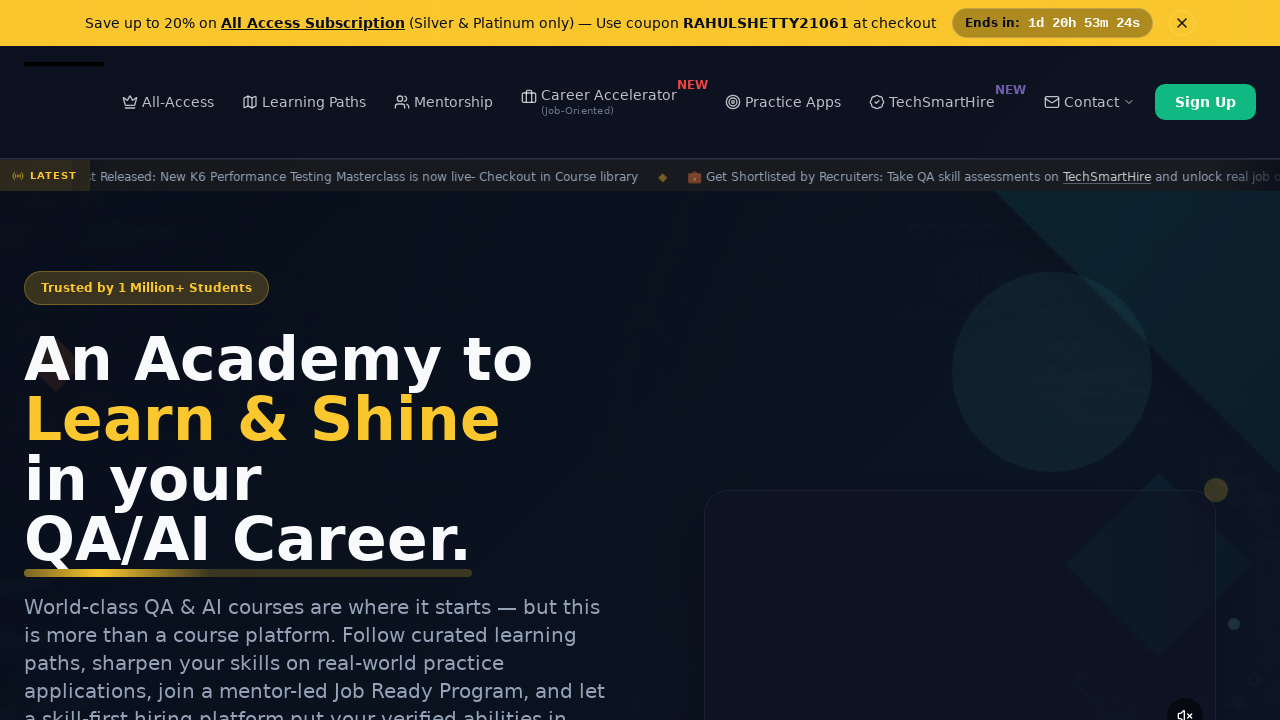

Extracted text from second course link: 'Playwright Testing'
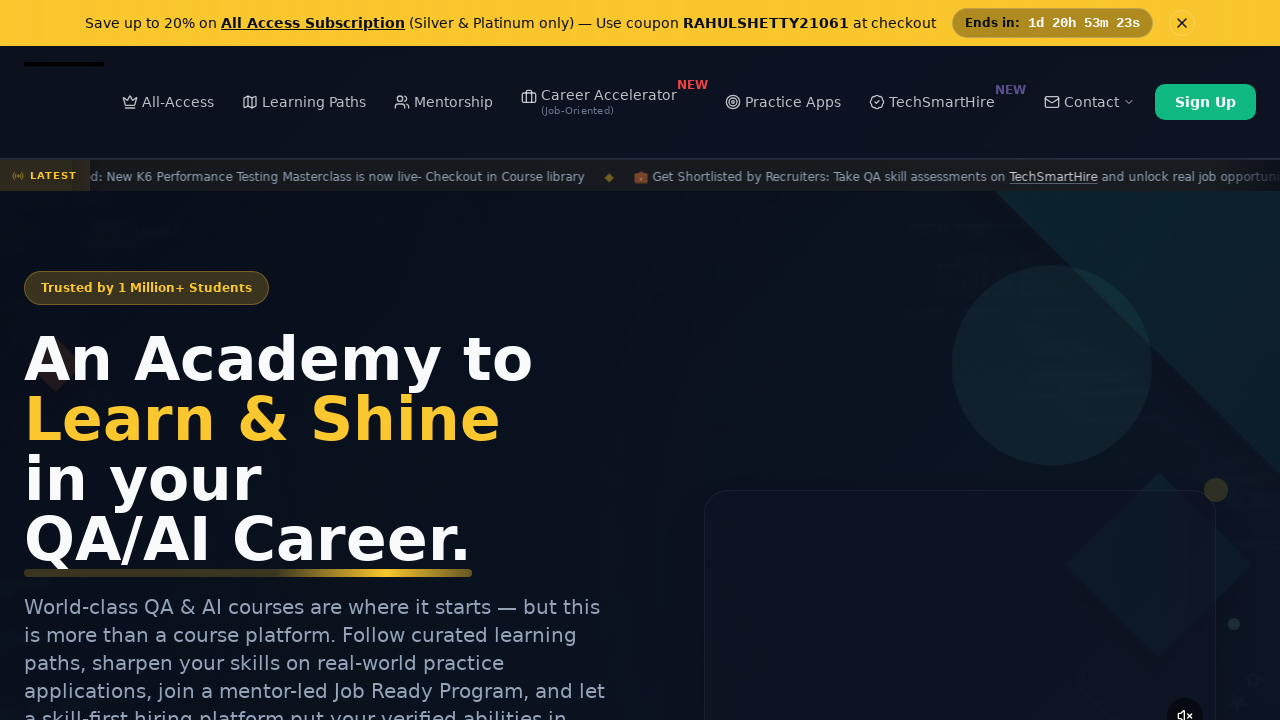

Filled name field with extracted course text: 'Playwright Testing' on input[name='name']
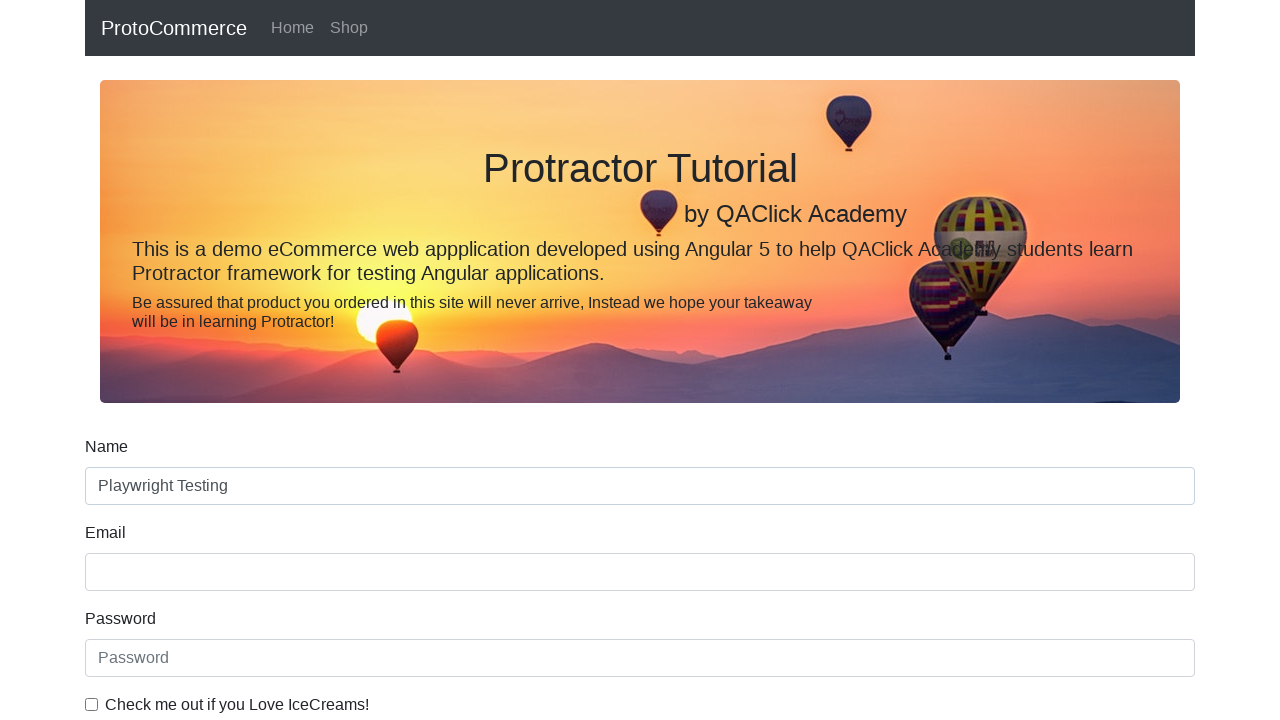

Closed new tab and returned to original tab
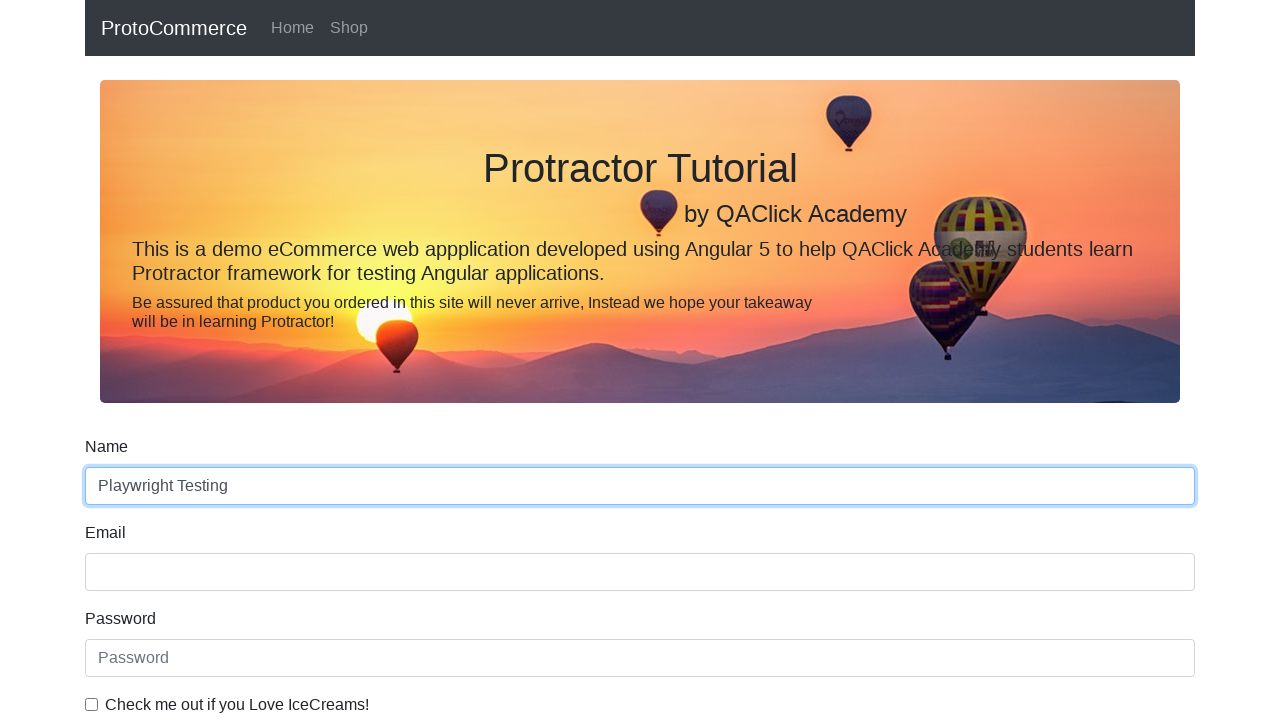

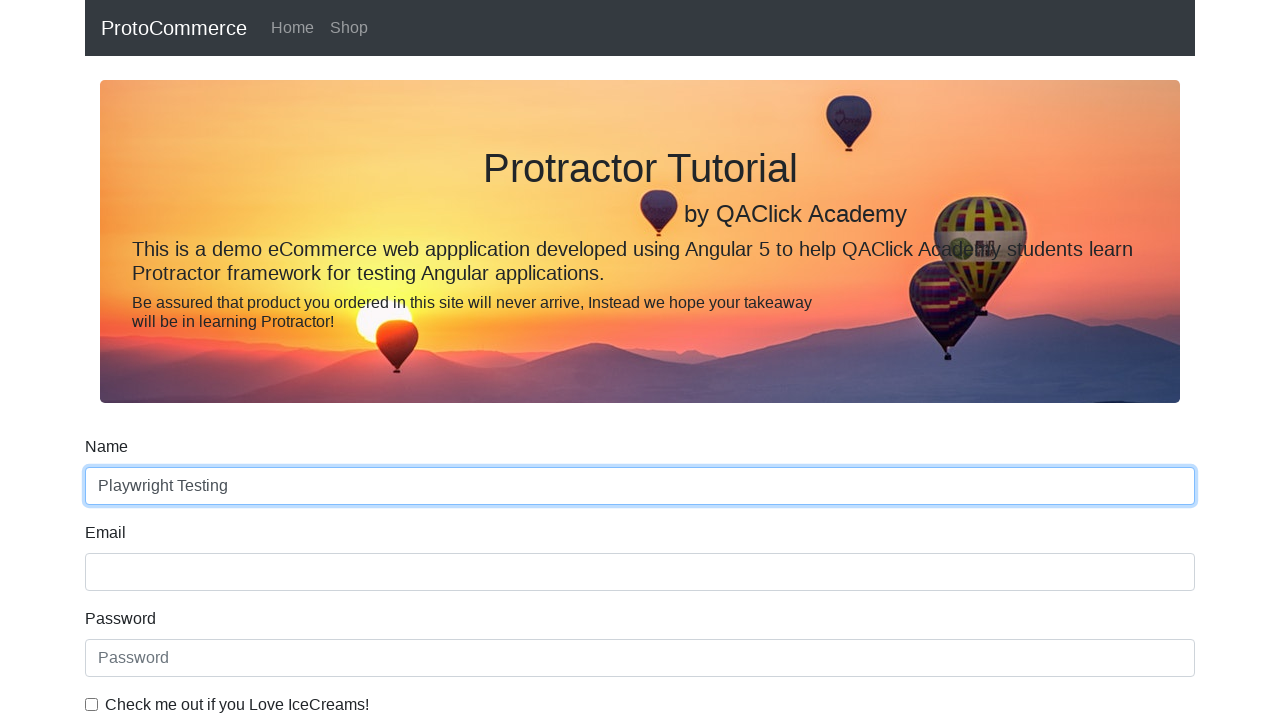